Tests that the complete all checkbox updates state when individual items are completed or cleared

Starting URL: https://demo.playwright.dev/todomvc

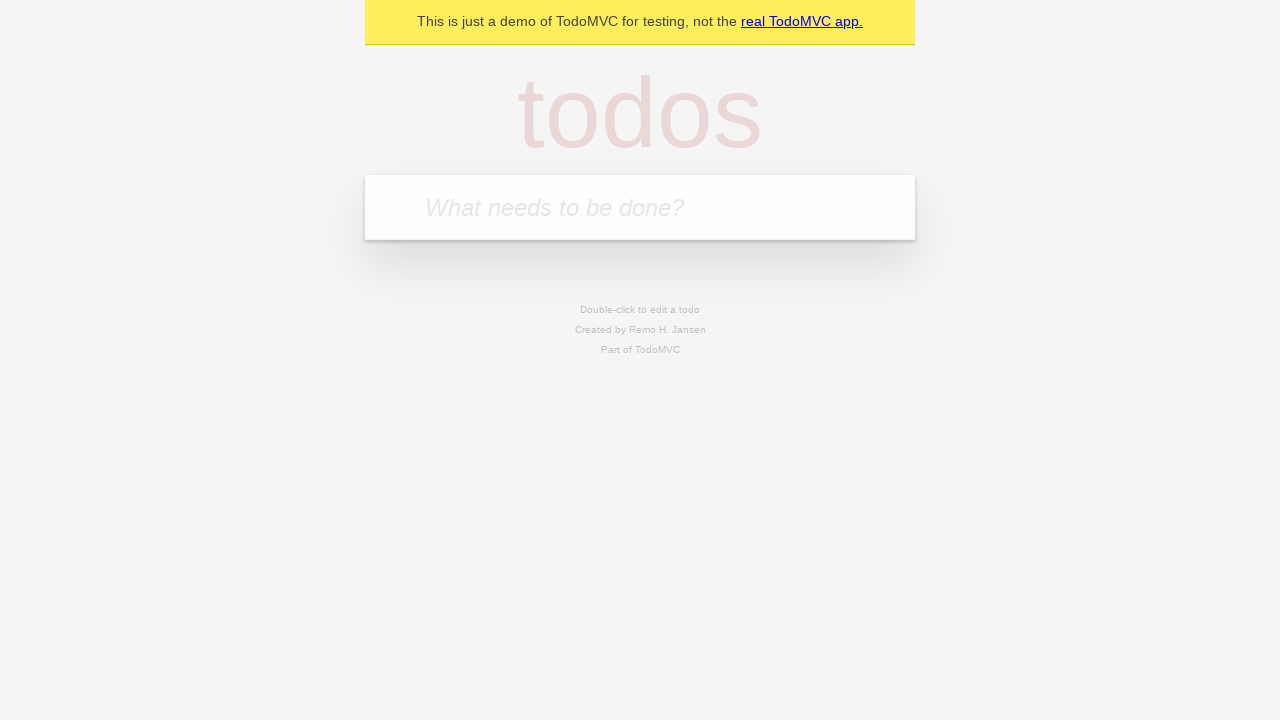

Filled new todo input with 'buy some cheese' on internal:attr=[placeholder="What needs to be done?"i]
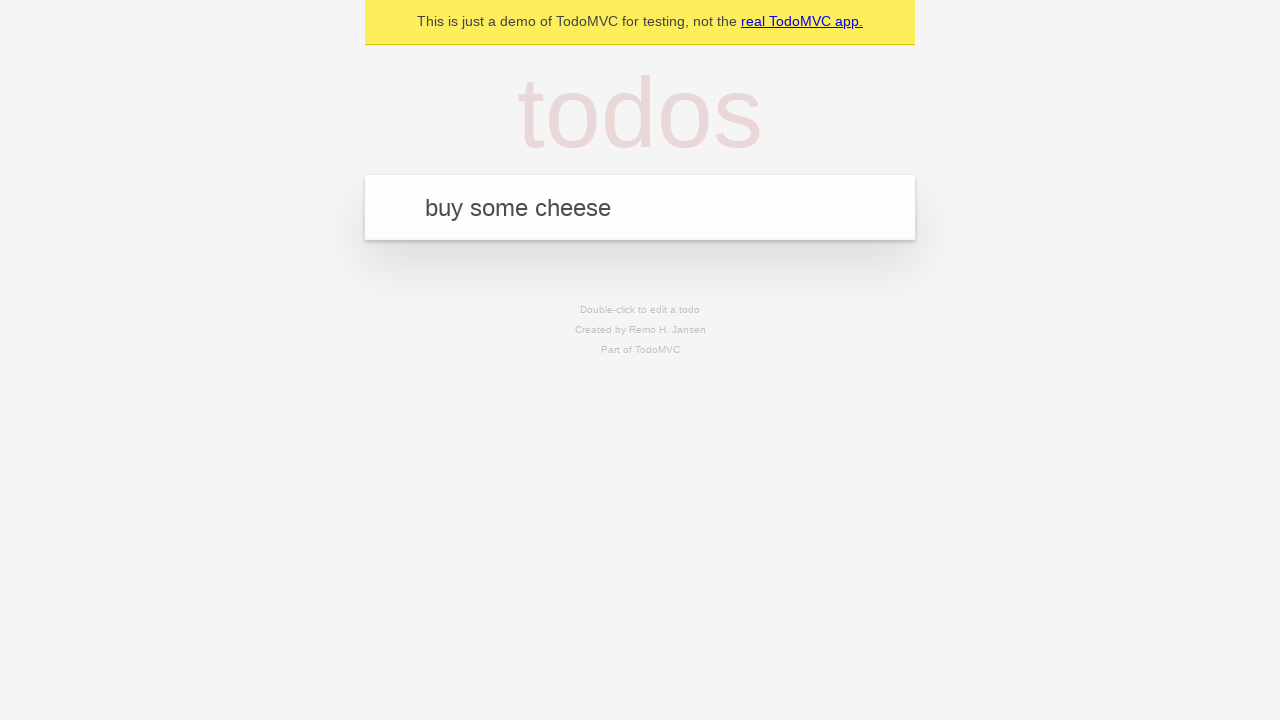

Pressed Enter to add first todo on internal:attr=[placeholder="What needs to be done?"i]
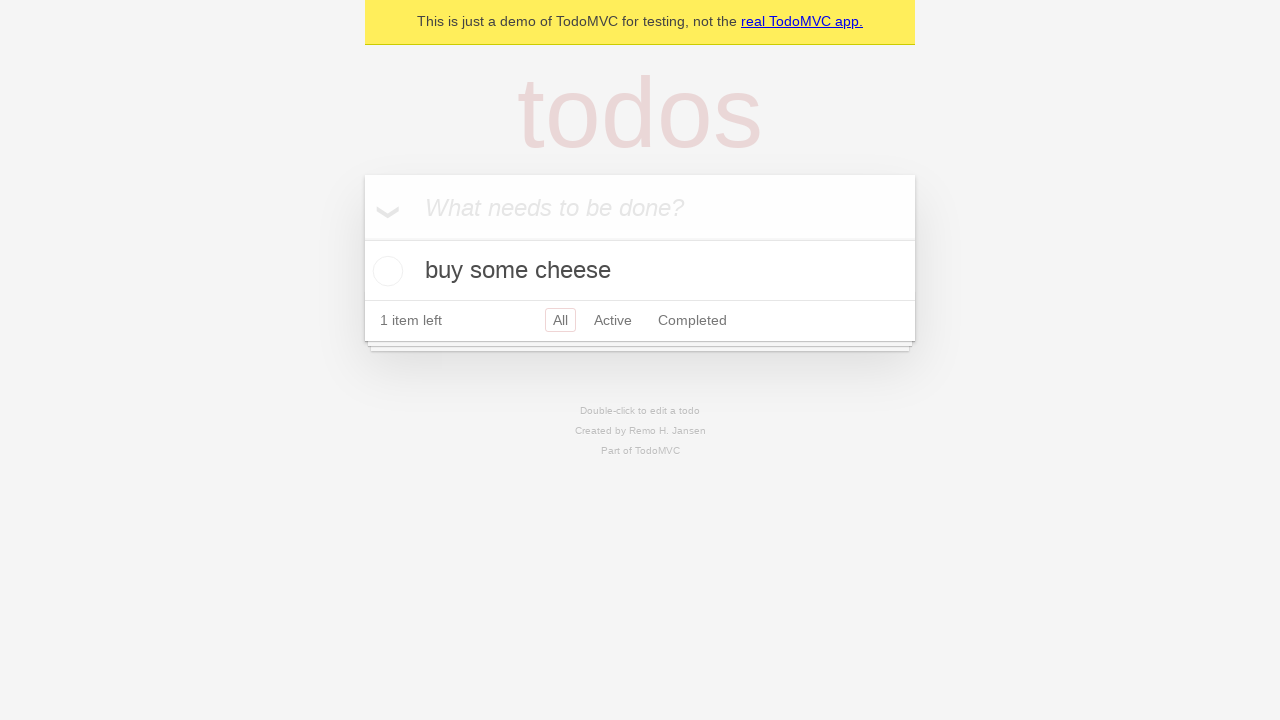

Filled new todo input with 'feed the cat' on internal:attr=[placeholder="What needs to be done?"i]
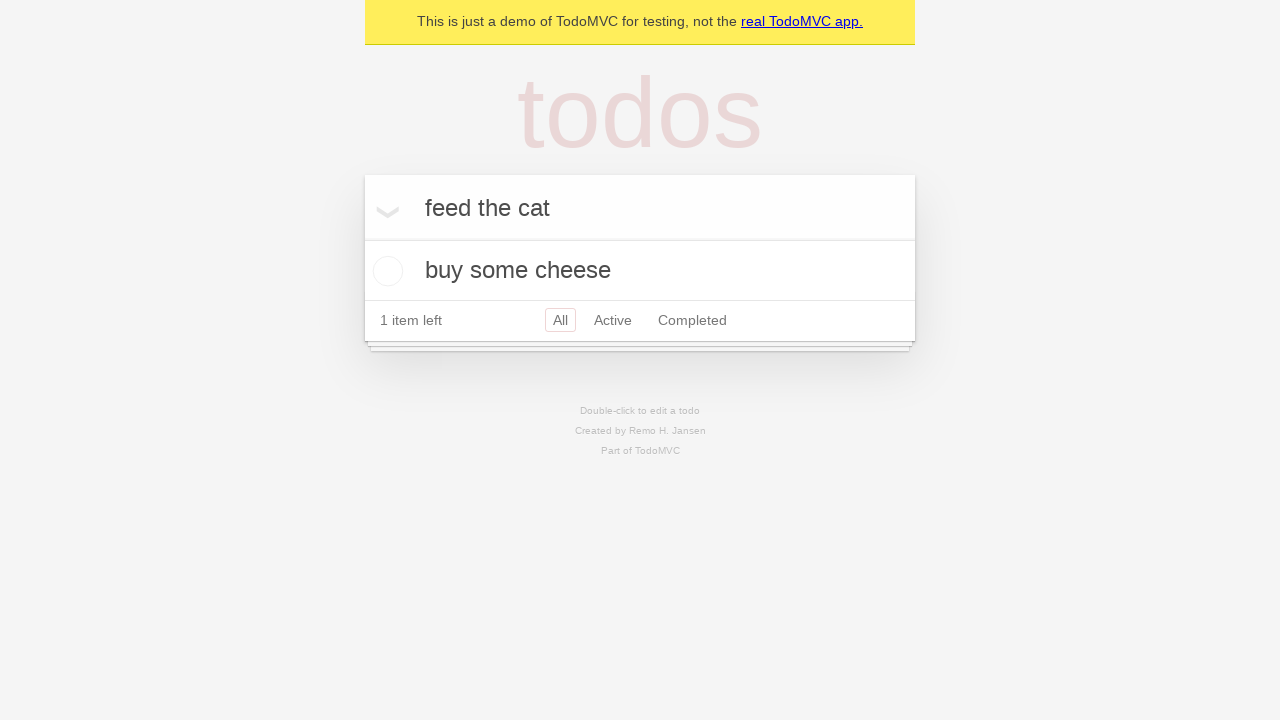

Pressed Enter to add second todo on internal:attr=[placeholder="What needs to be done?"i]
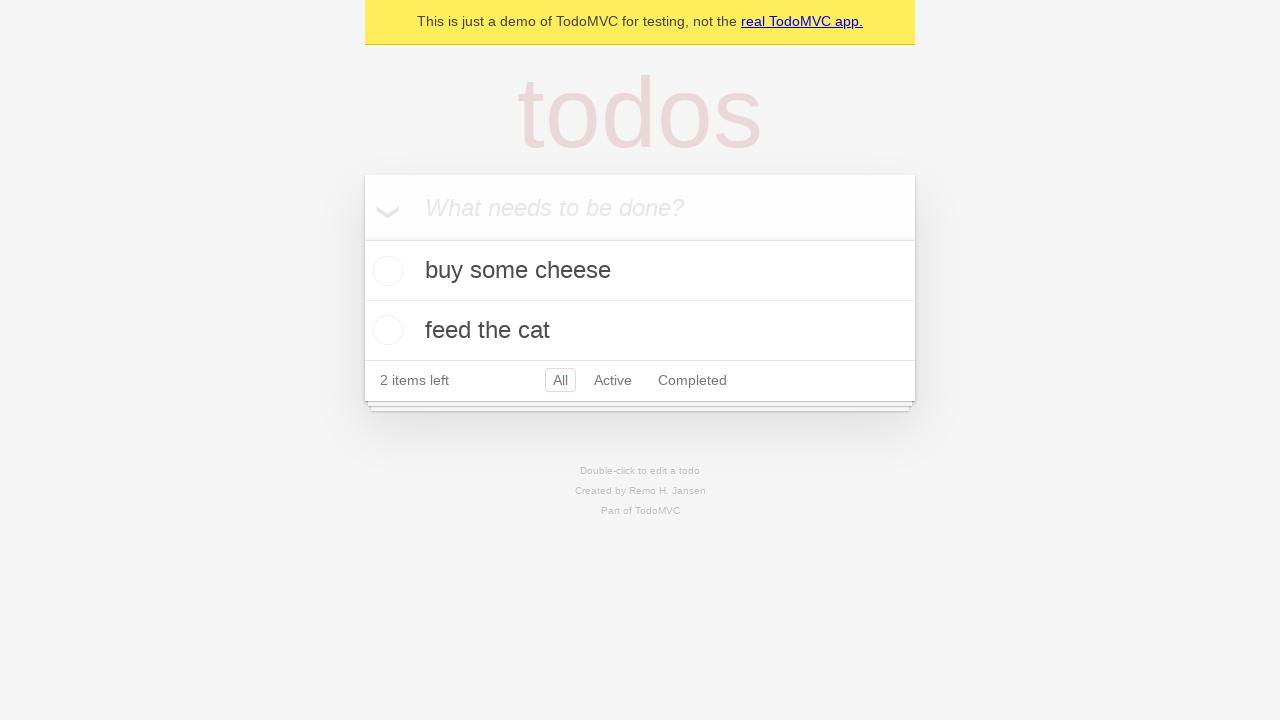

Filled new todo input with 'book a doctors appointment' on internal:attr=[placeholder="What needs to be done?"i]
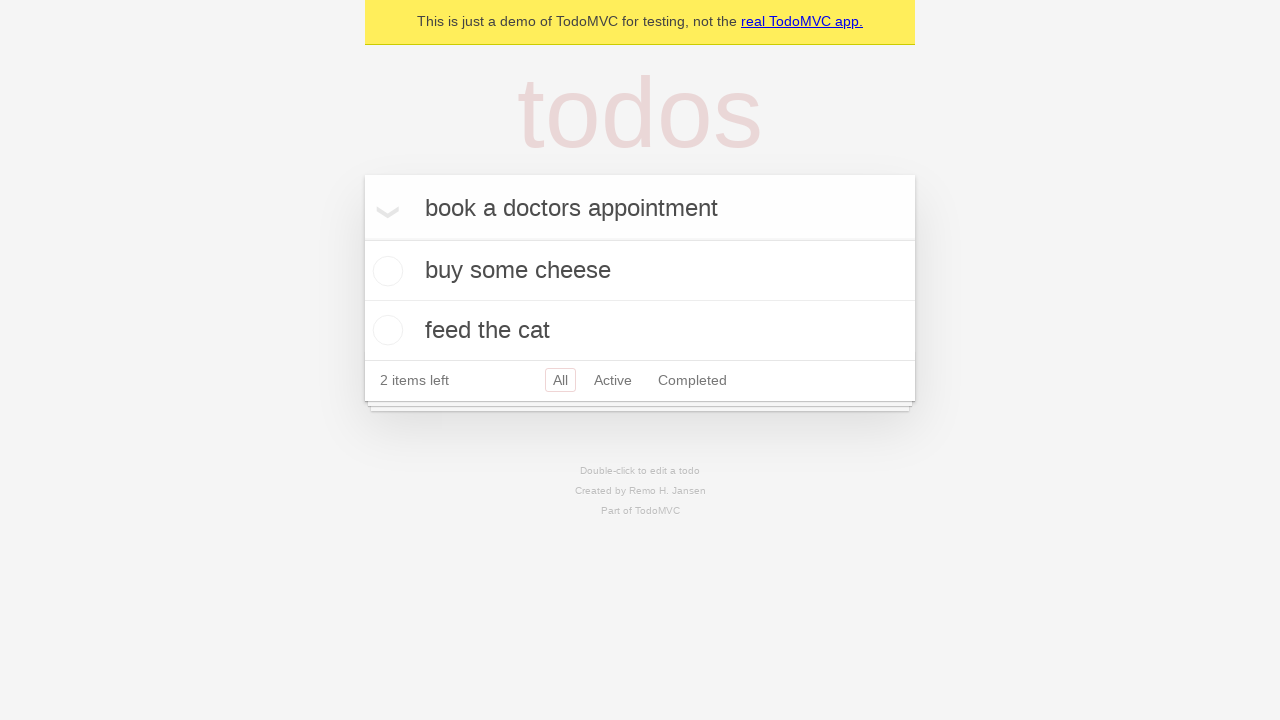

Pressed Enter to add third todo on internal:attr=[placeholder="What needs to be done?"i]
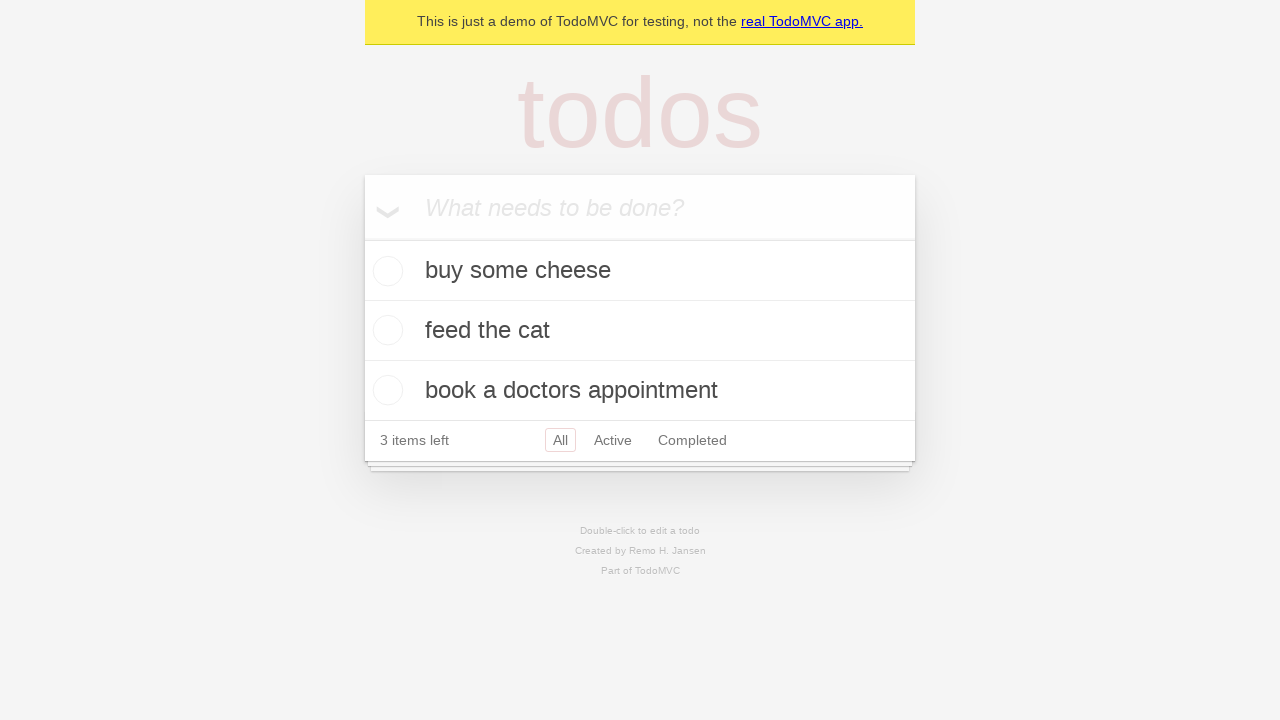

Checked 'Mark all as complete' checkbox to complete all todos at (362, 238) on internal:label="Mark all as complete"i
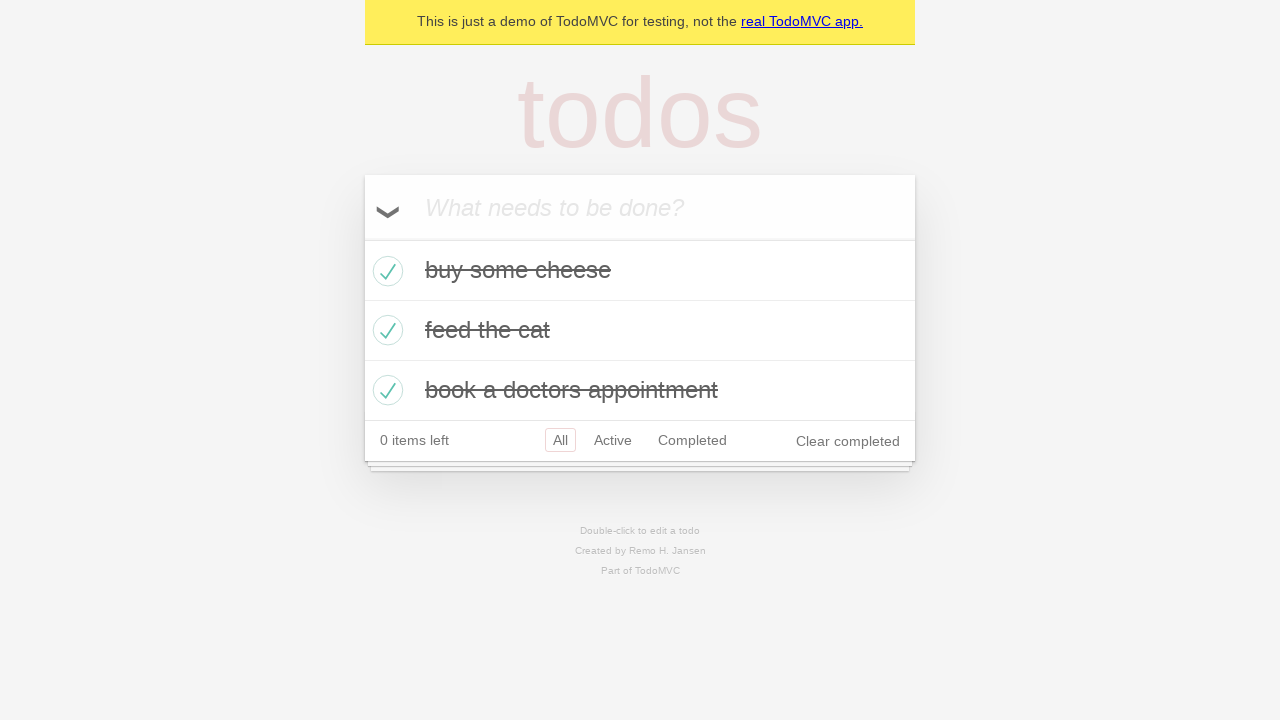

Unchecked checkbox for first todo to mark it incomplete at (385, 271) on internal:testid=[data-testid="todo-item"s] >> nth=0 >> internal:role=checkbox
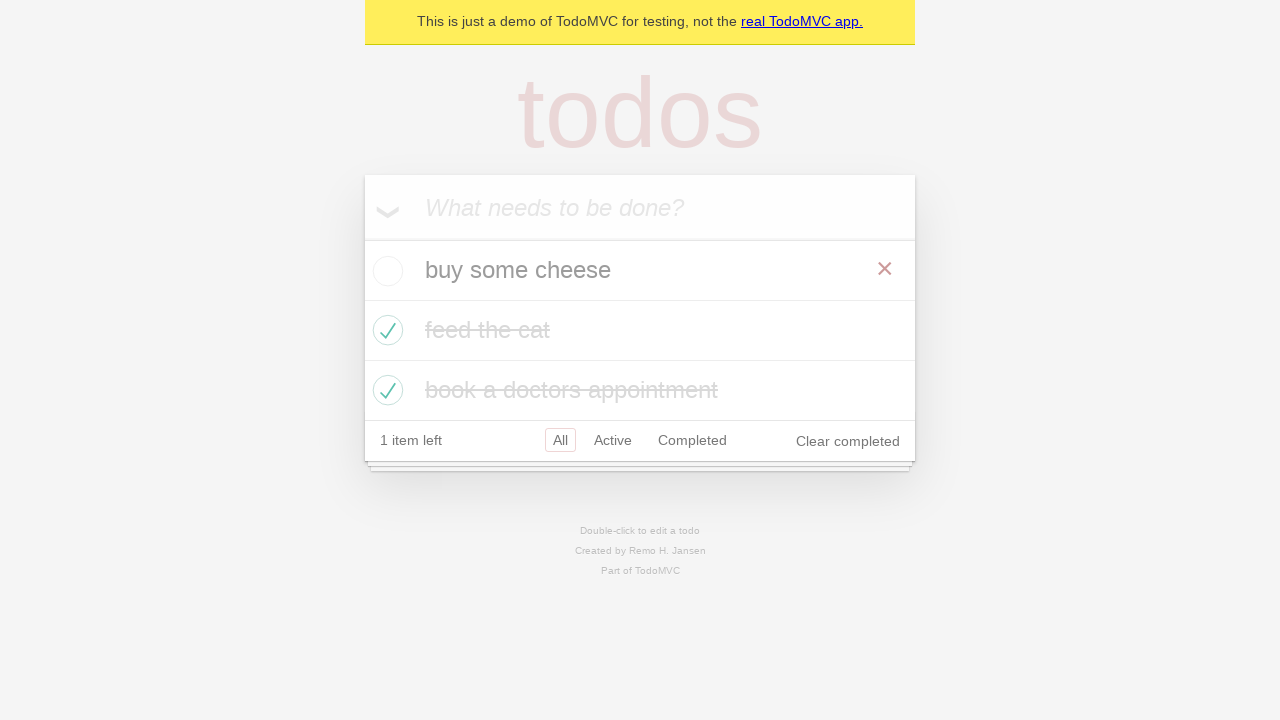

Checked checkbox for first todo to mark it complete again at (385, 271) on internal:testid=[data-testid="todo-item"s] >> nth=0 >> internal:role=checkbox
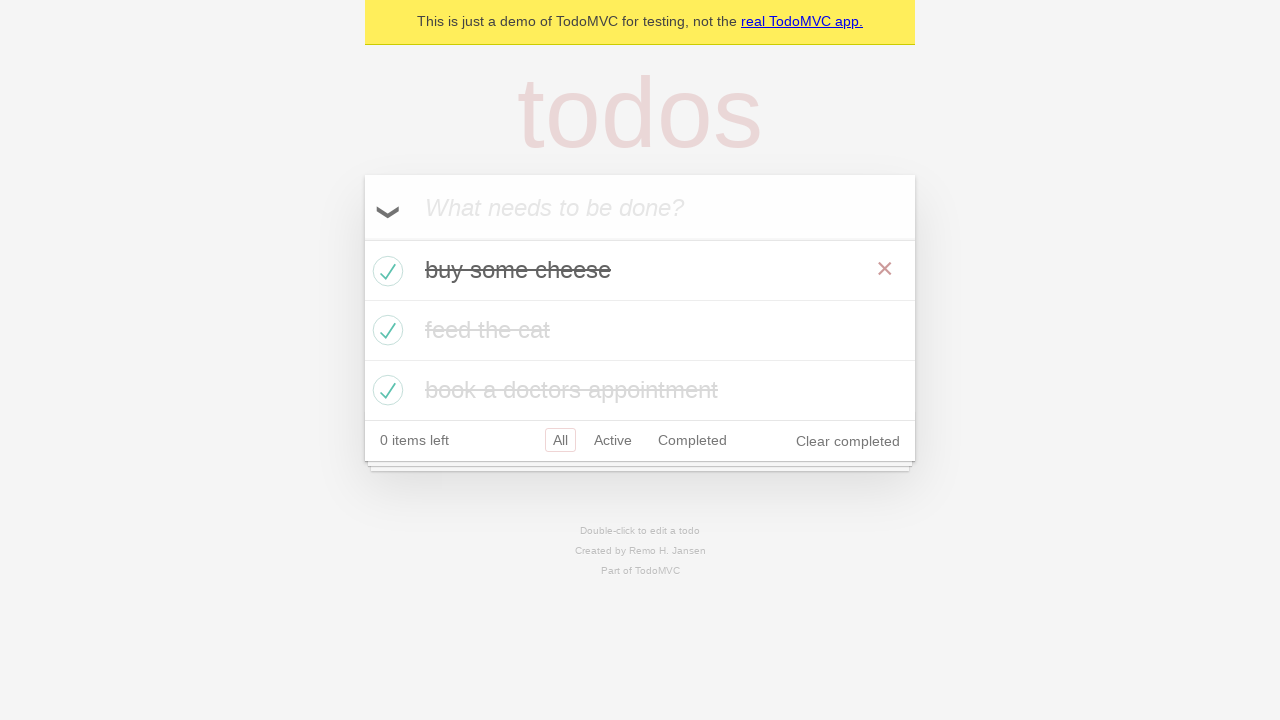

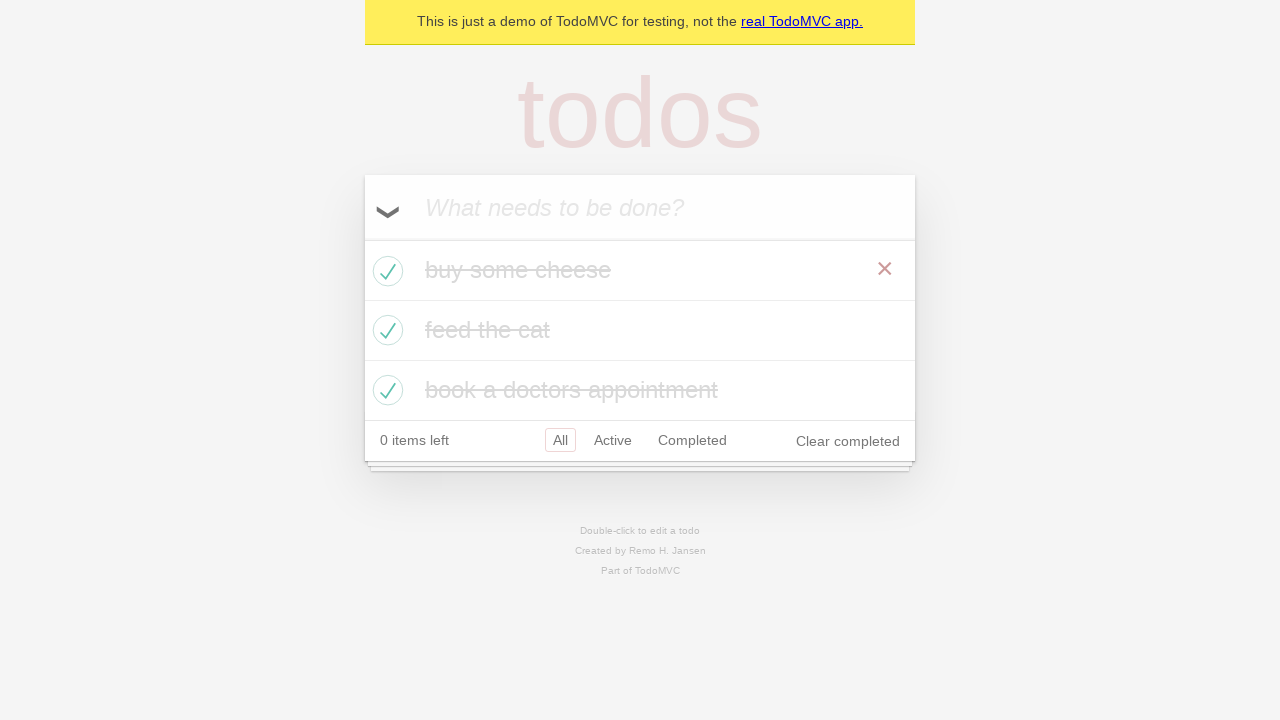